Tests the alert button functionality on the DemoQA alerts page by clicking the alert button and accepting the JavaScript alert dialog

Starting URL: https://demoqa.com/alerts

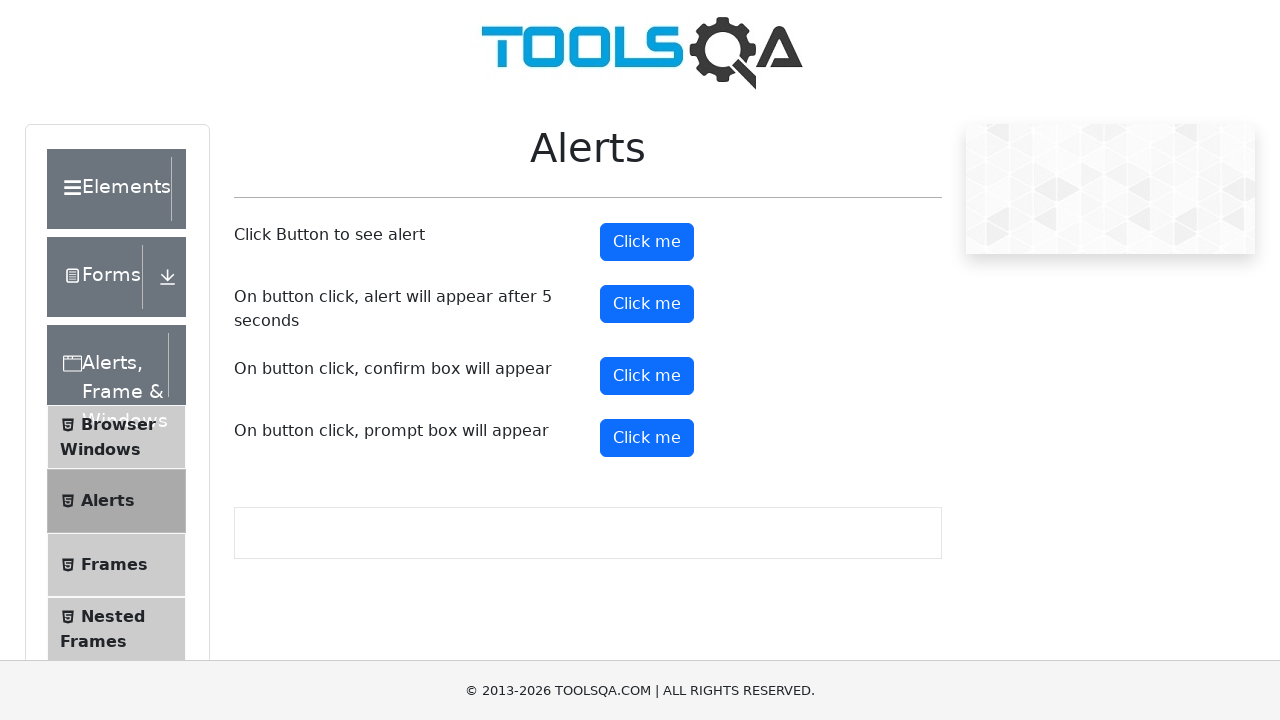

Clicked the alert button to trigger JavaScript alert at (647, 242) on button#alertButton
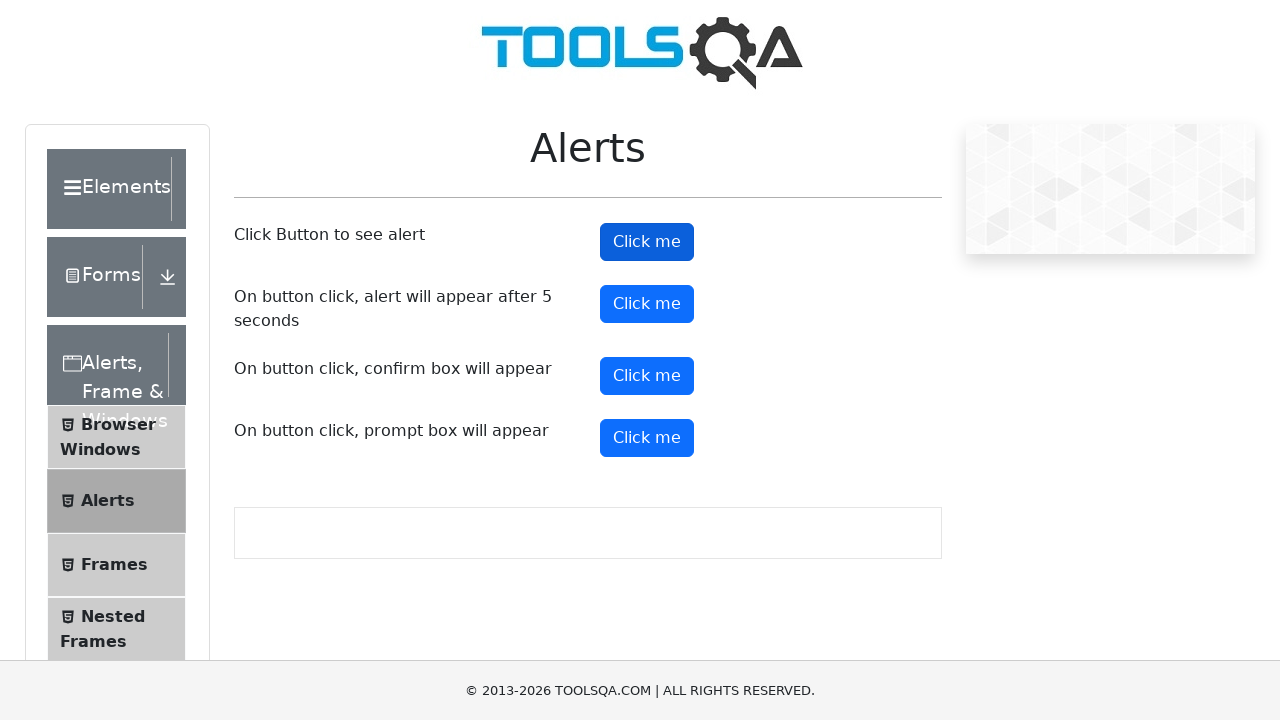

Set up dialog handler to automatically accept alerts
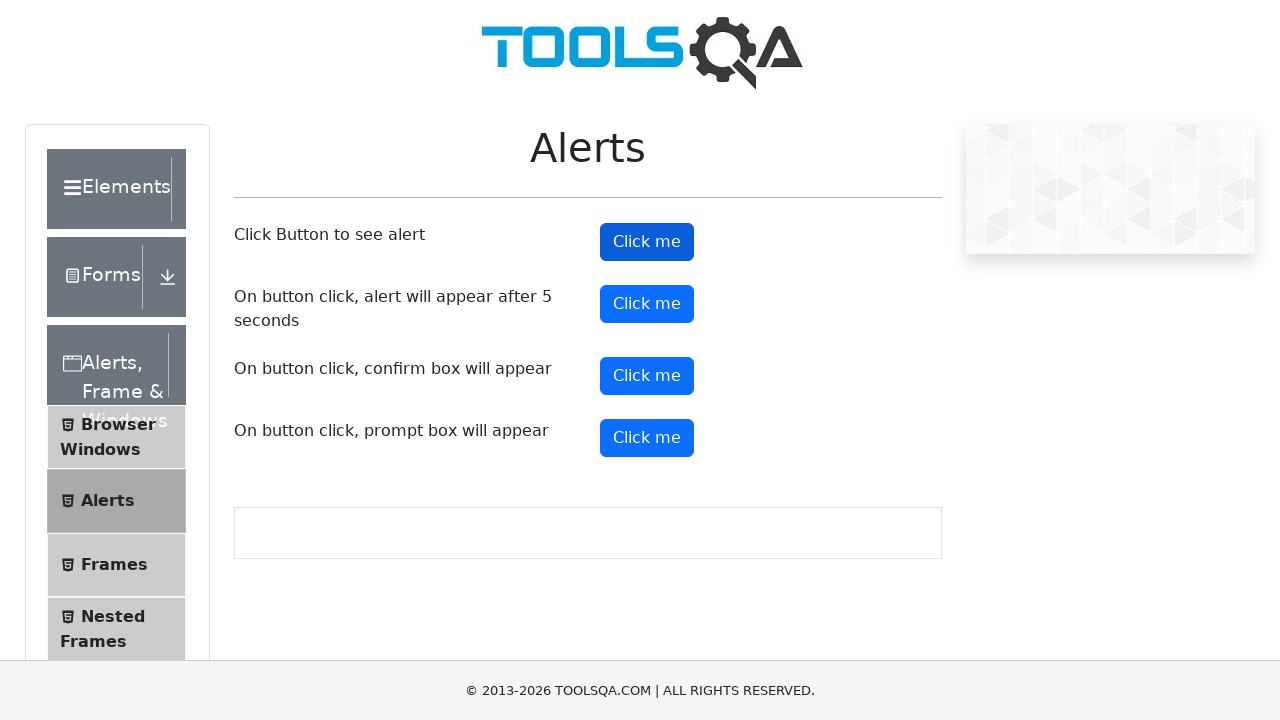

Clicked the alert button again with dialog handler active at (647, 242) on button#alertButton
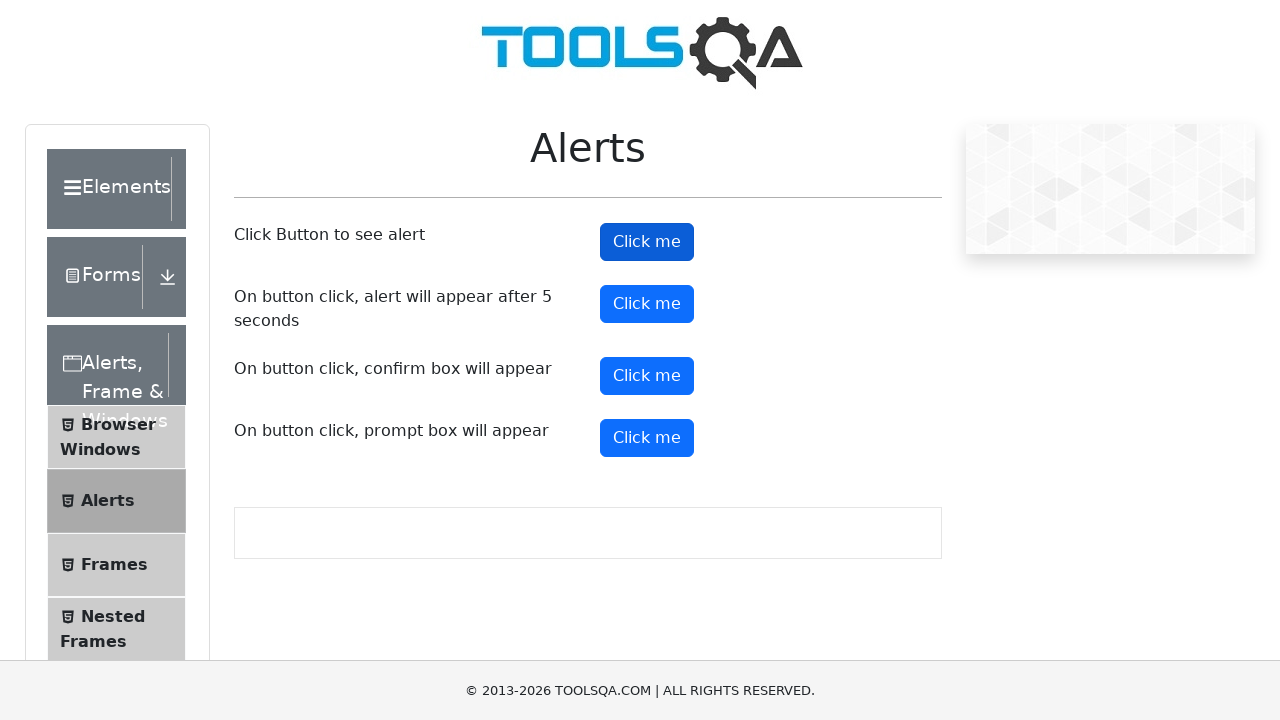

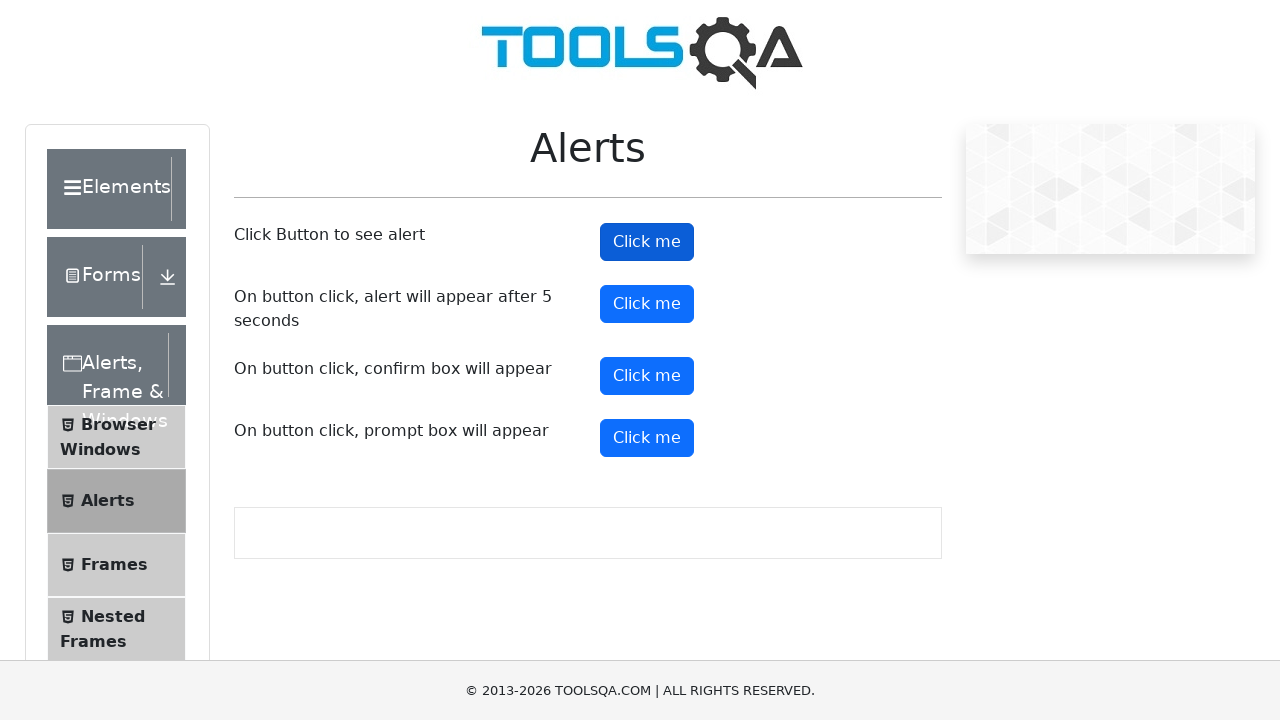